Tests drag and drop functionality by dragging column A to column B position

Starting URL: https://the-internet.herokuapp.com/drag_and_drop

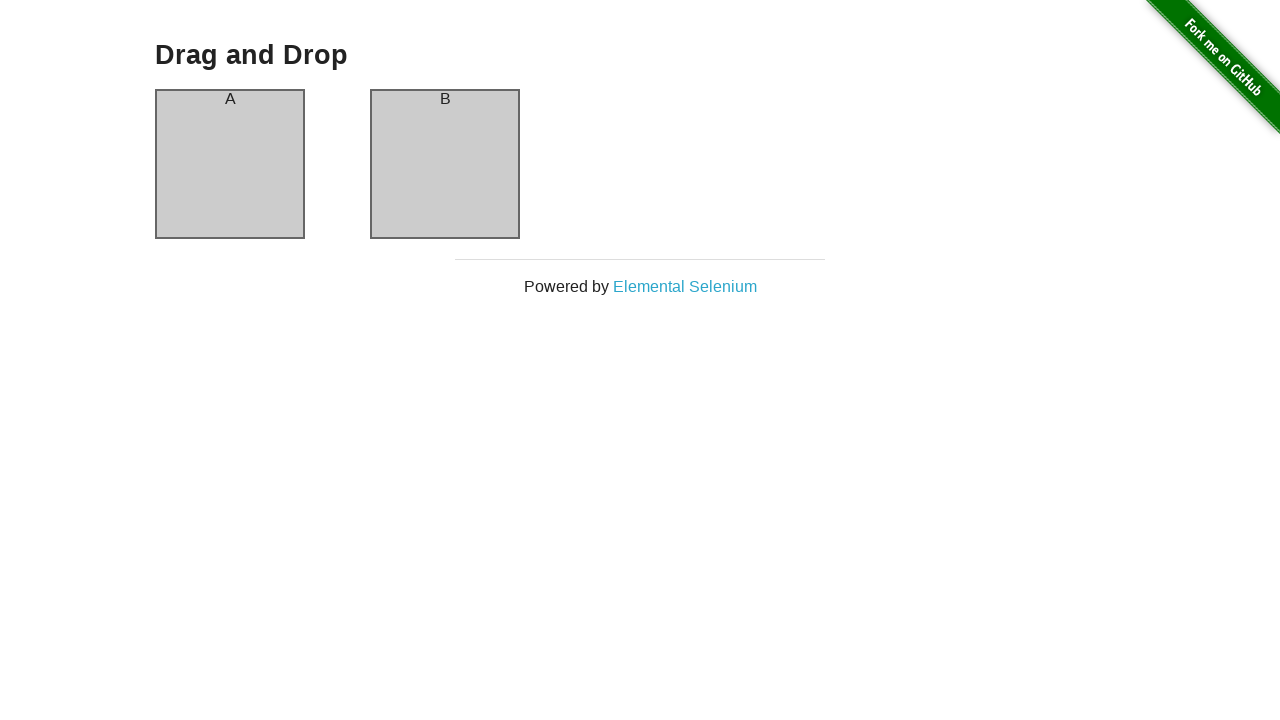

Located column A element for drag and drop
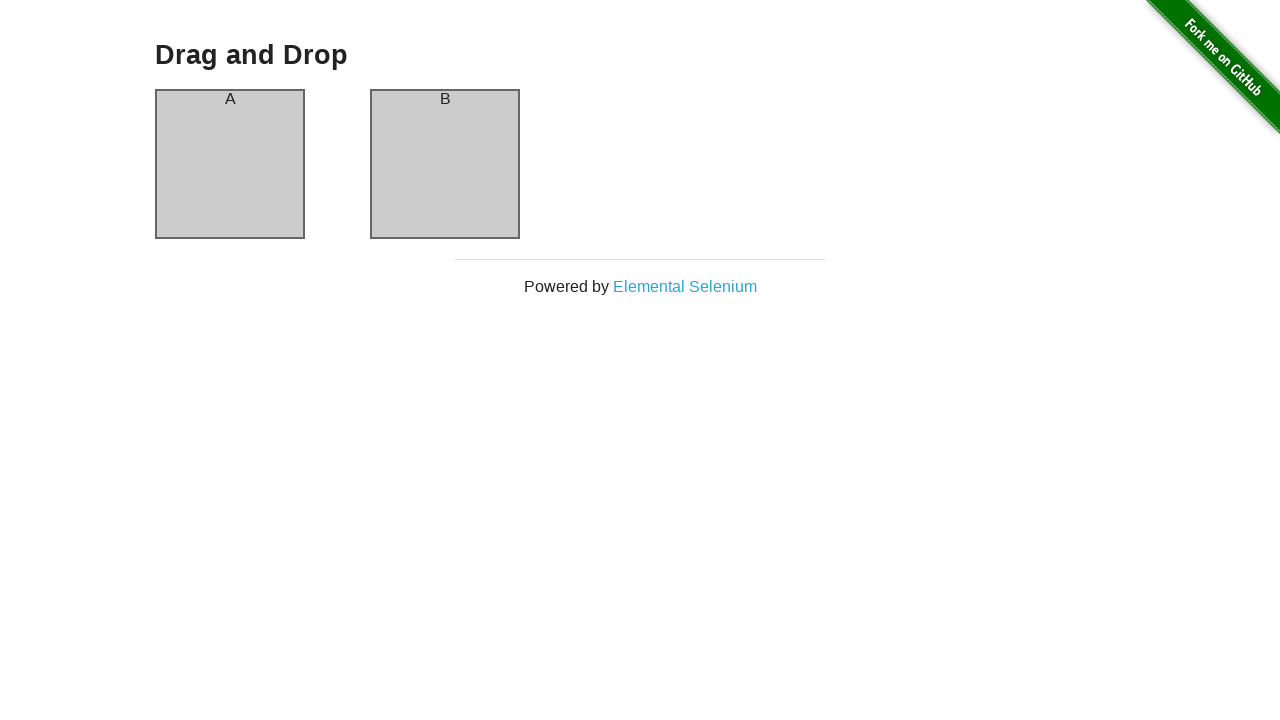

Located column B element as drag and drop target
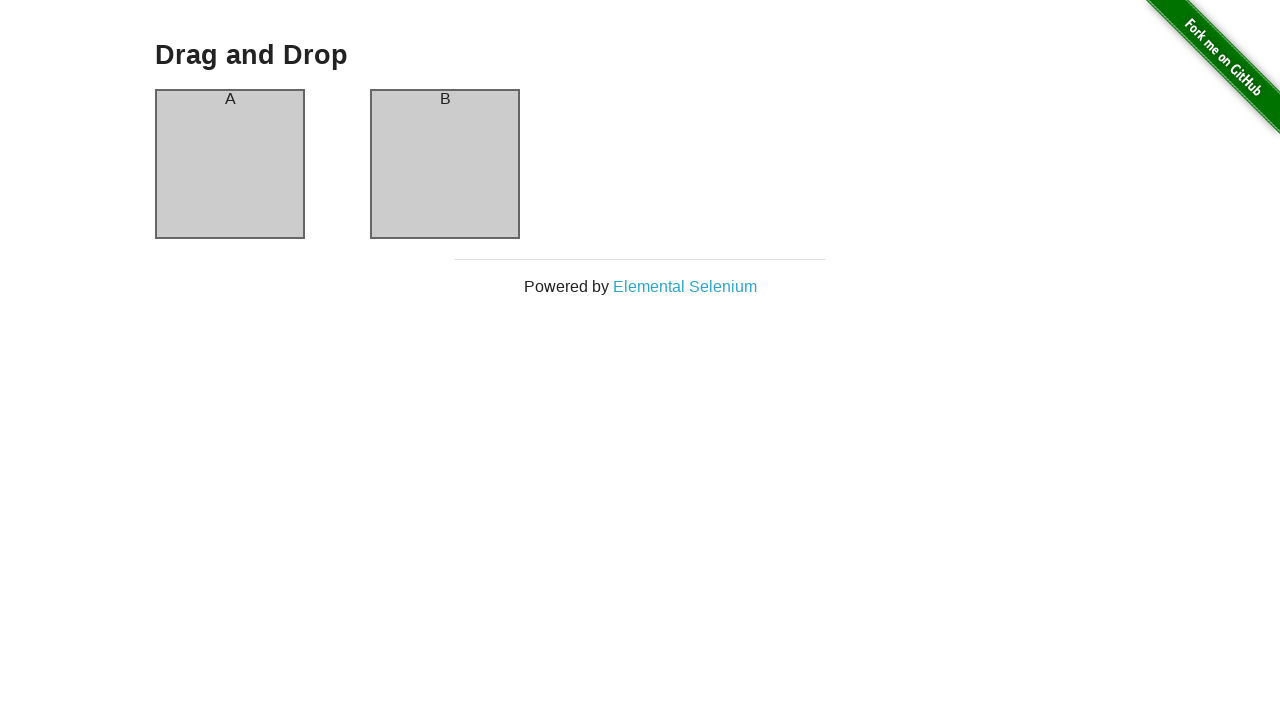

Dragged column A to column B position at (445, 164)
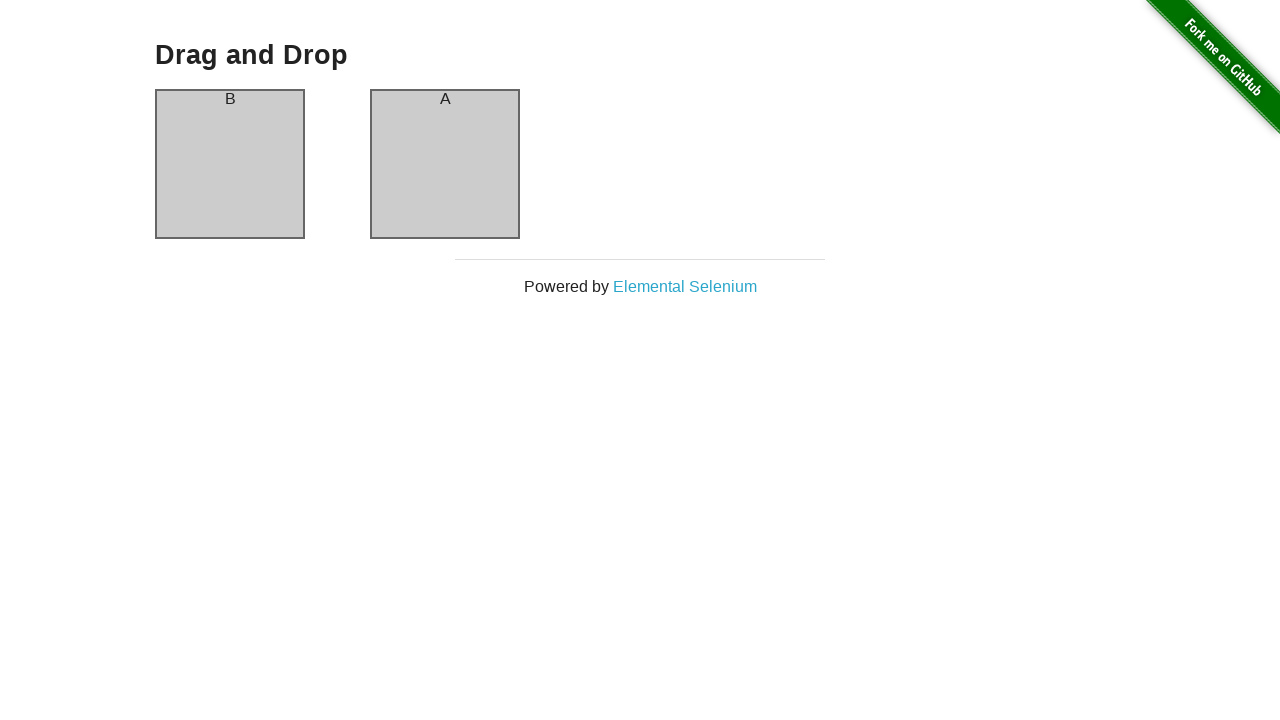

Verified drag and drop was successful - columns element loaded
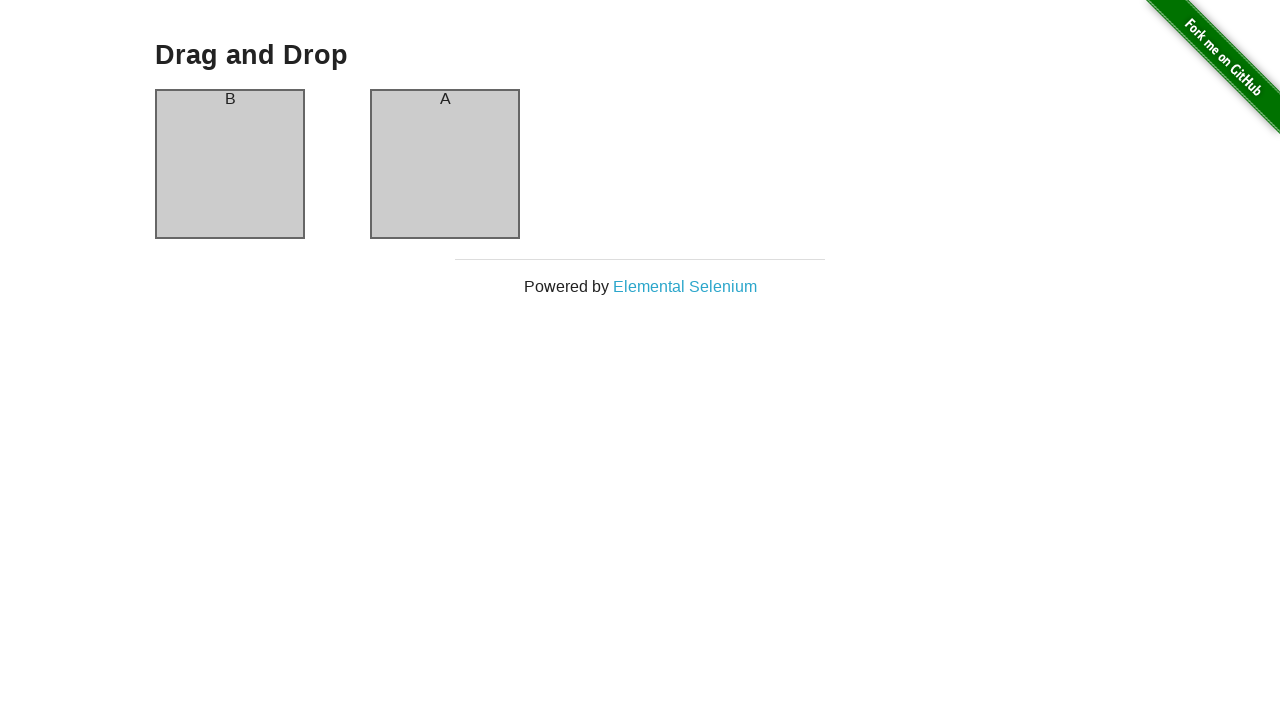

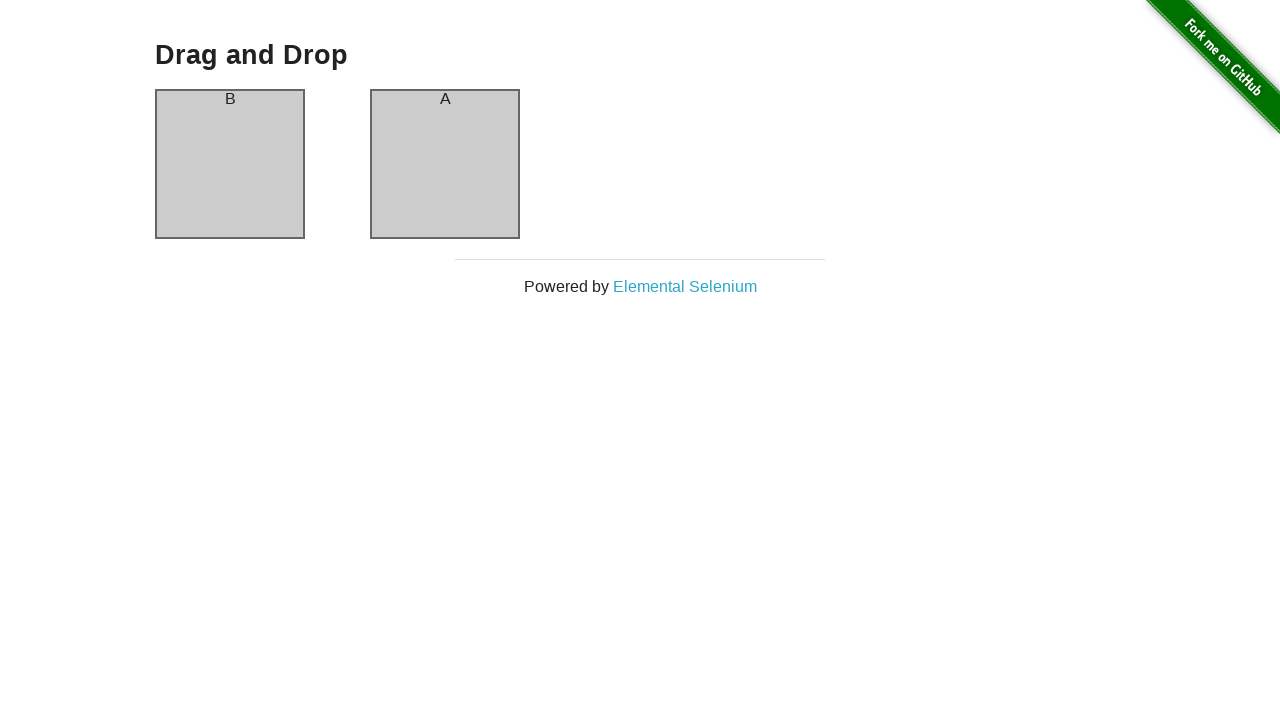